Tests that checkboxes can be toggled - checks the first checkbox and unchecks the second checkbox

Starting URL: https://the-internet.herokuapp.com/checkboxes

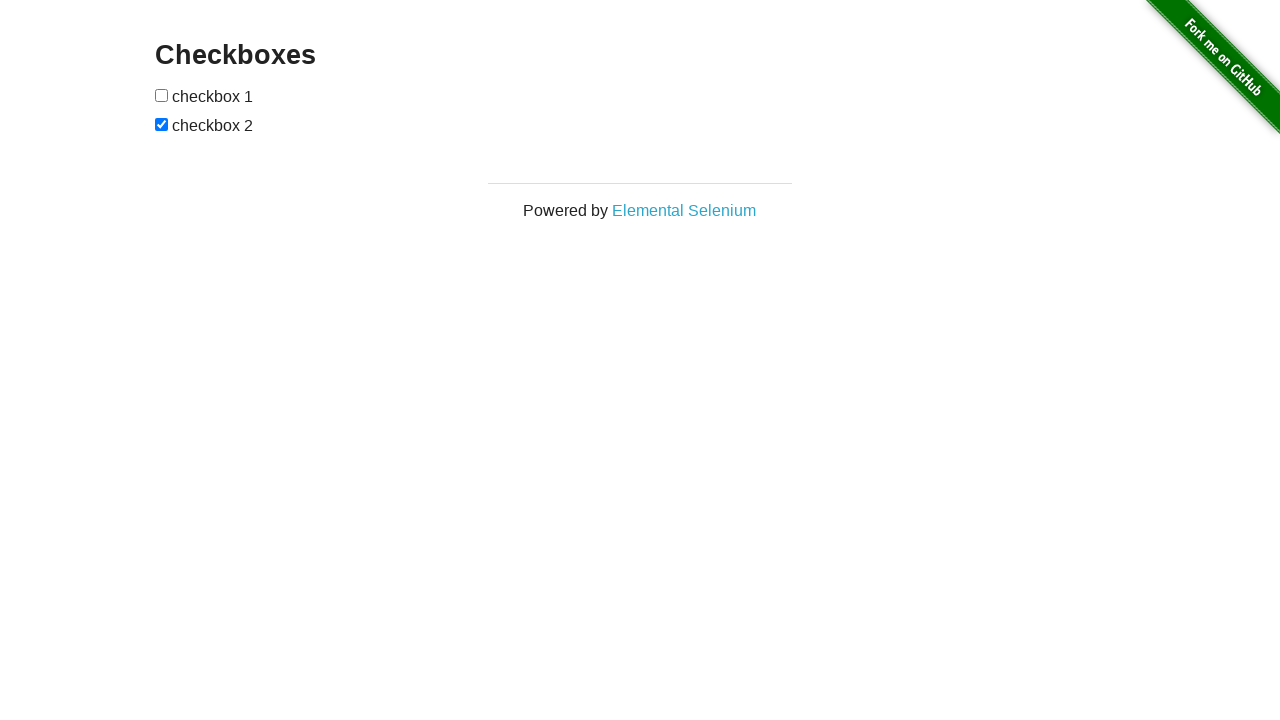

Clicked first checkbox to check it at (162, 95) on input[type='checkbox'] >> nth=0
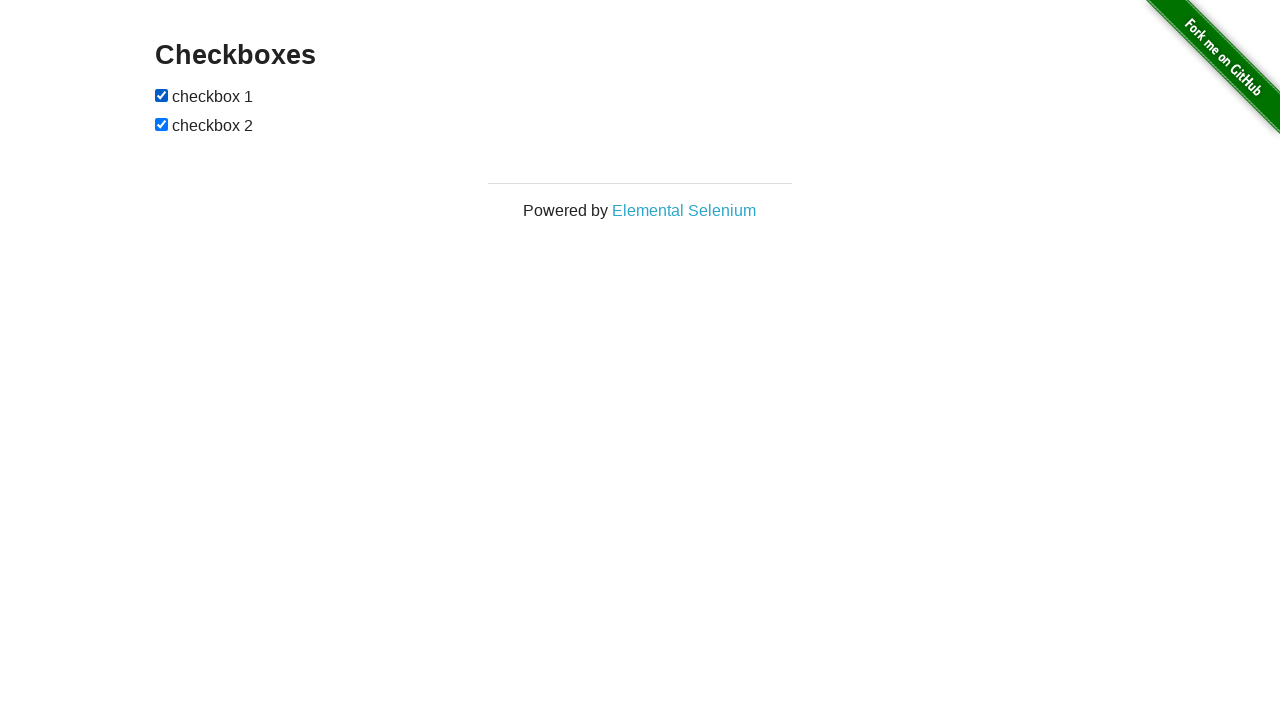

Verified first checkbox is now checked
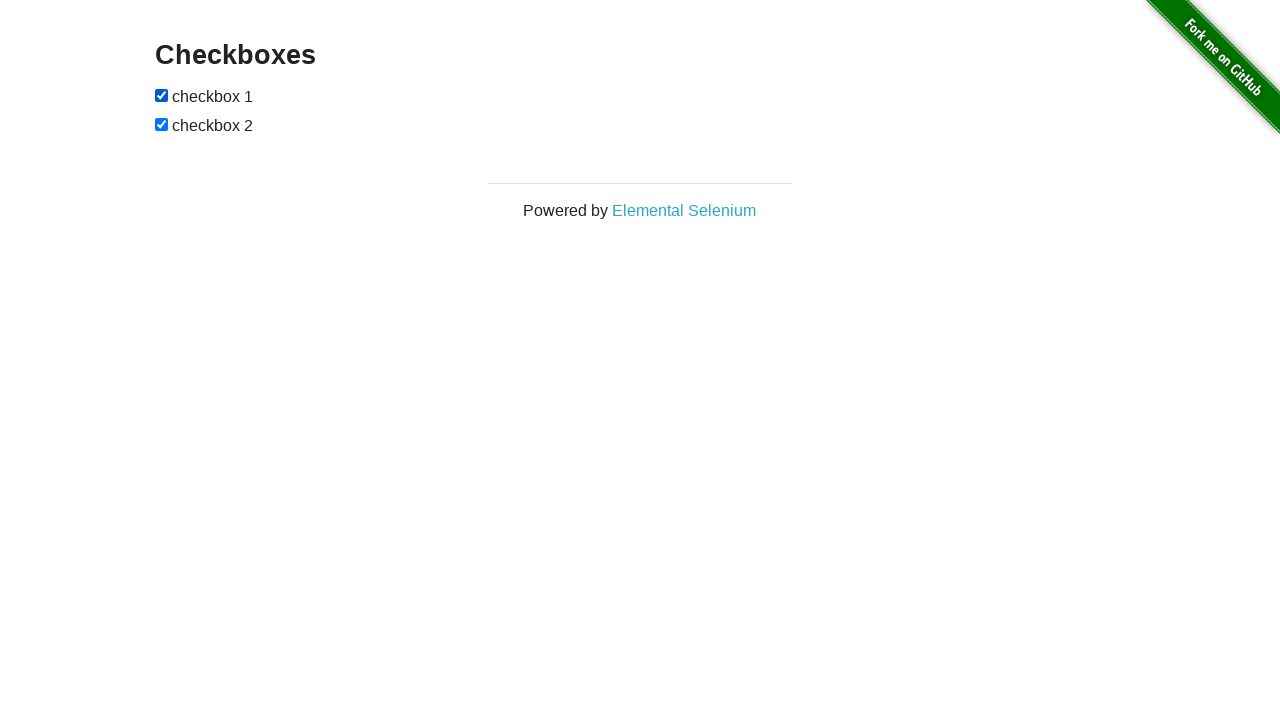

Clicked second checkbox to uncheck it at (162, 124) on input[type='checkbox'] >> nth=1
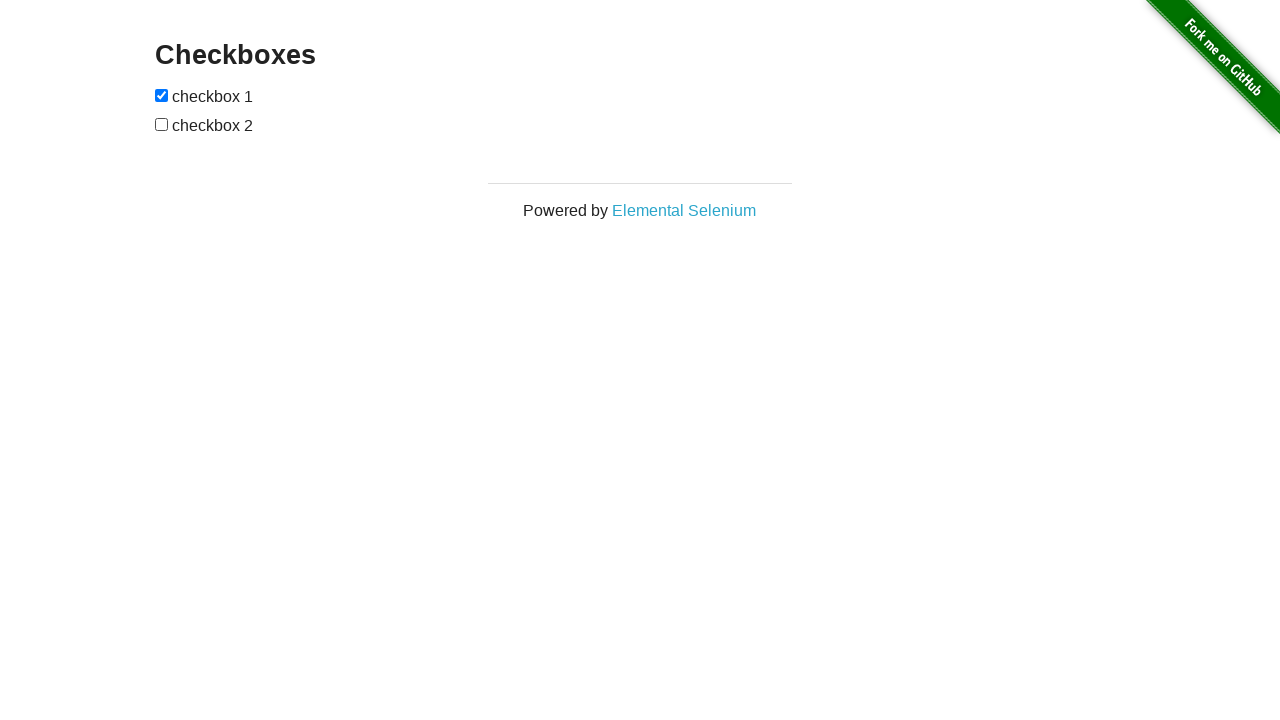

Verified second checkbox is now unchecked
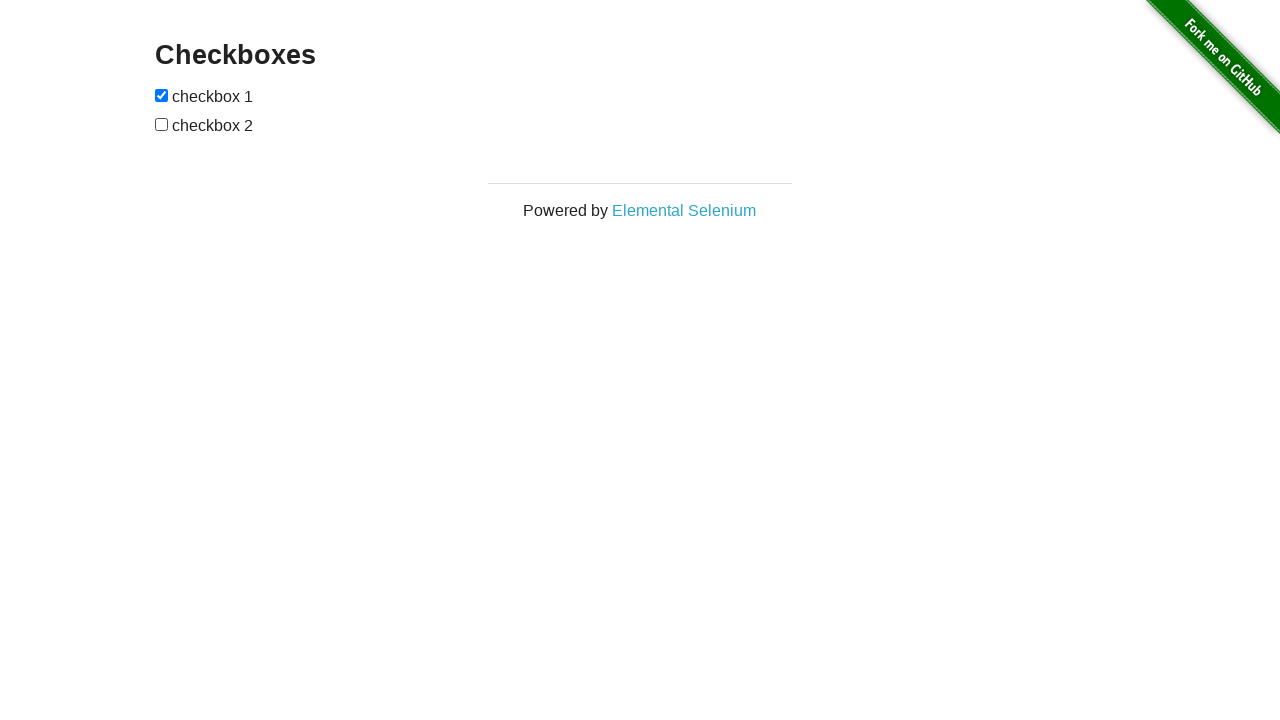

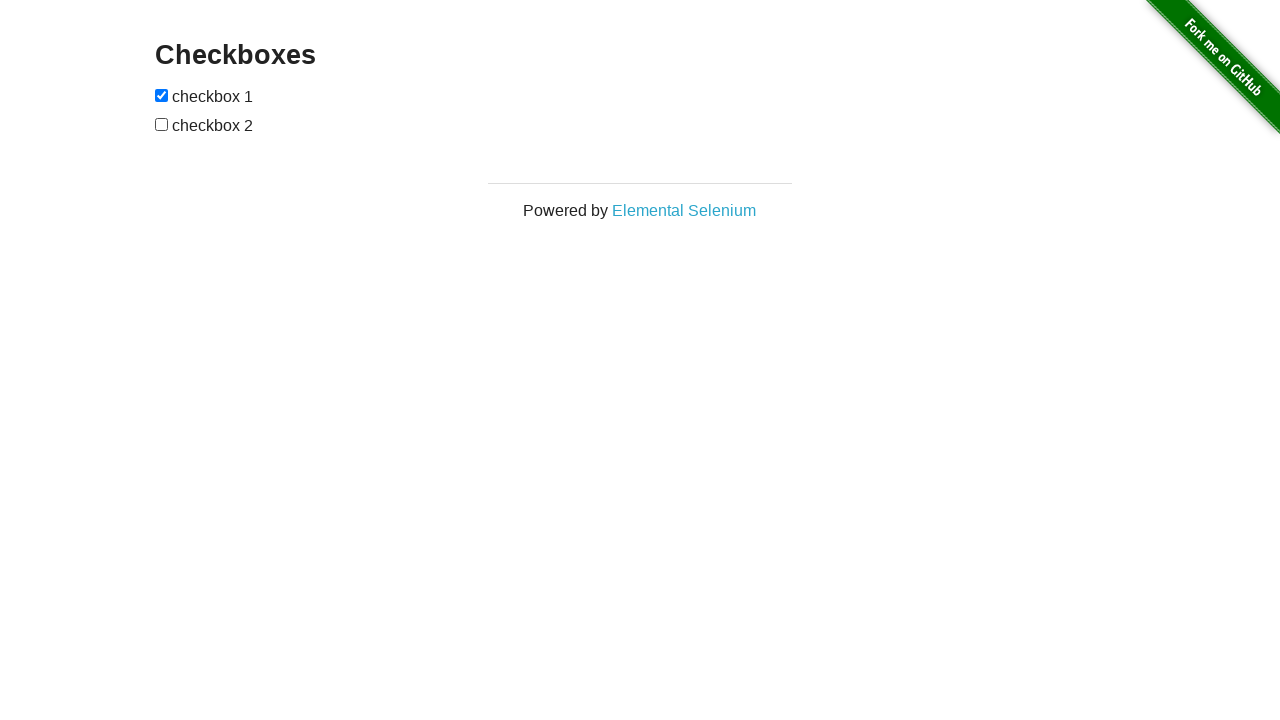